Tests that the Clear completed button displays correct text after completing an item

Starting URL: https://demo.playwright.dev/todomvc

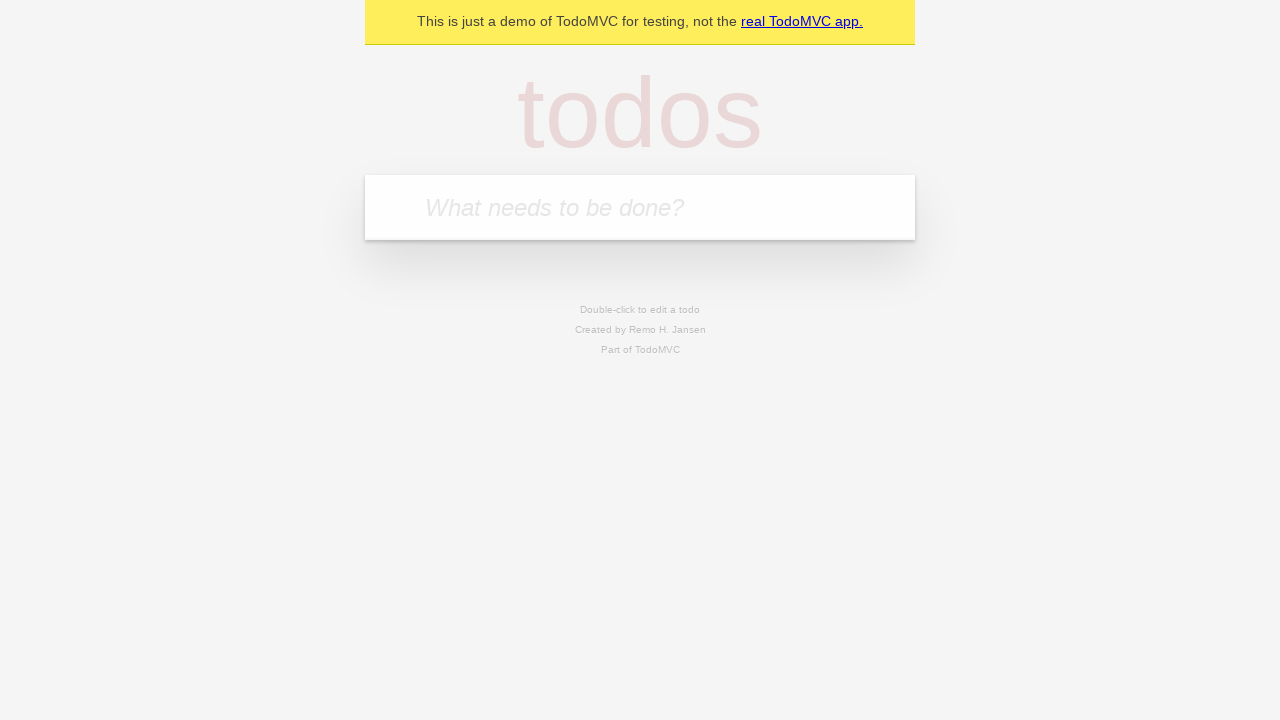

Filled todo input with 'buy some cheese' on internal:attr=[placeholder="What needs to be done?"i]
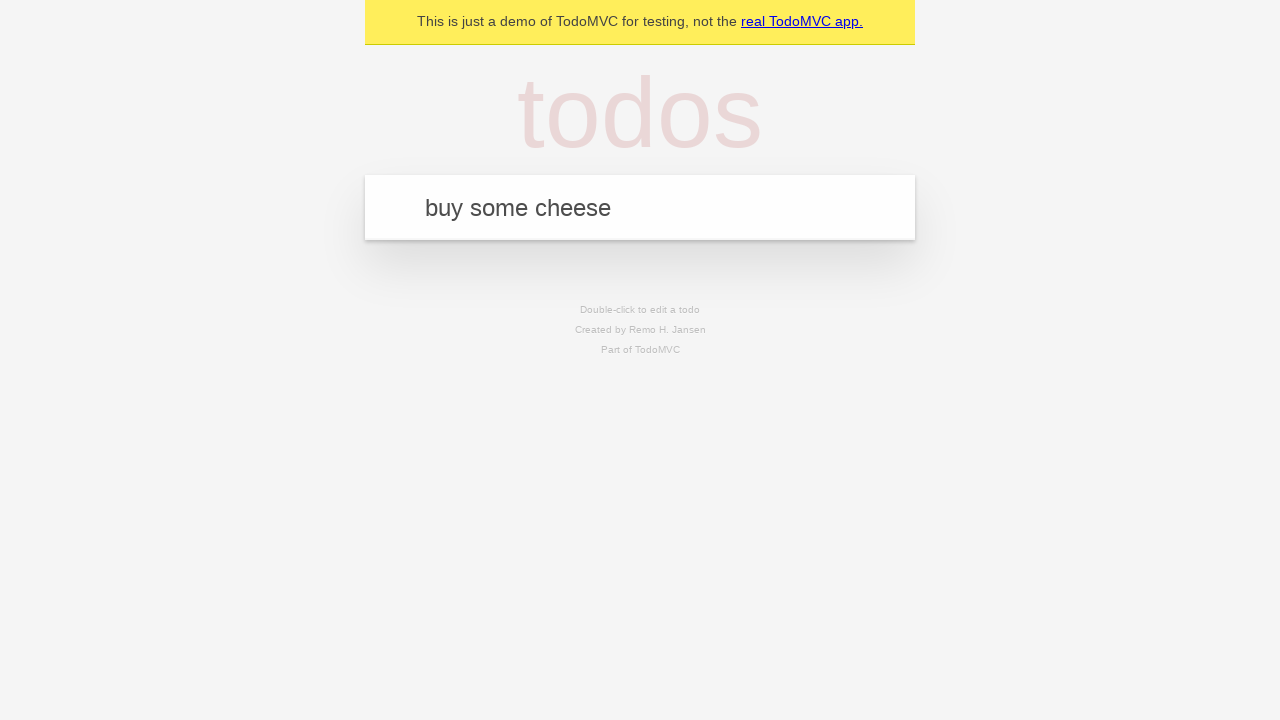

Pressed Enter to add first todo item on internal:attr=[placeholder="What needs to be done?"i]
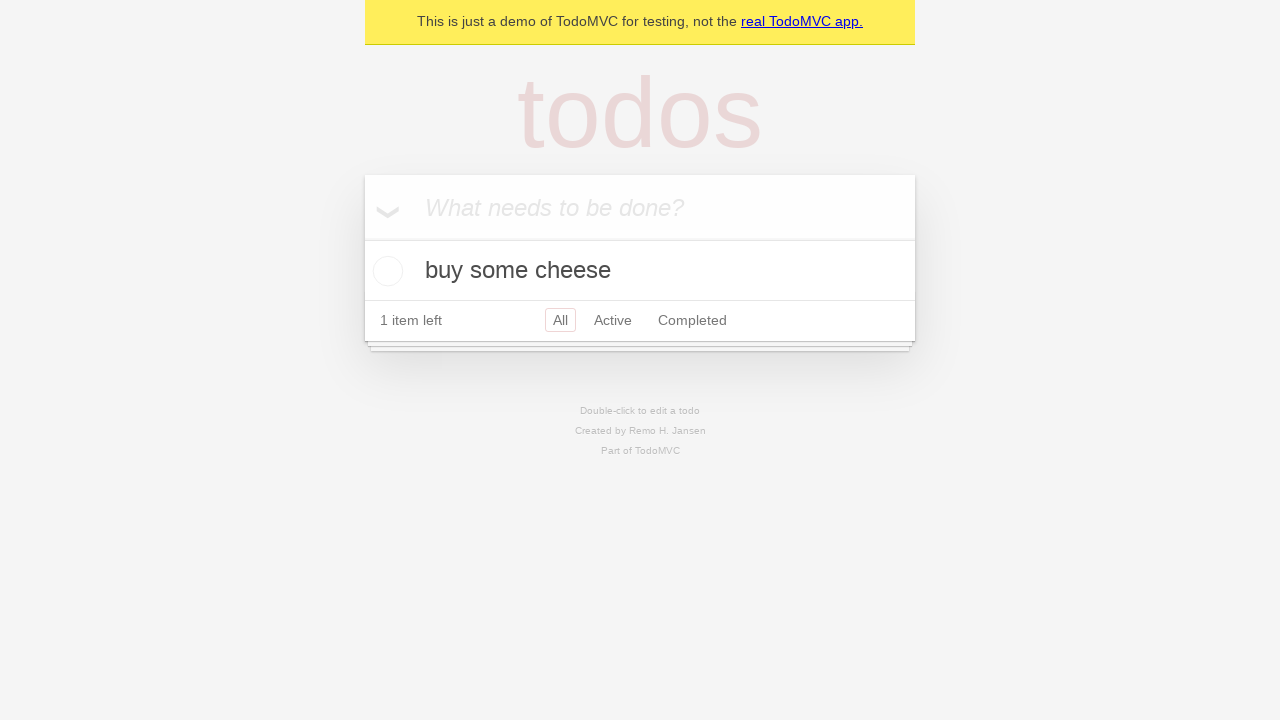

Filled todo input with 'feed the cat' on internal:attr=[placeholder="What needs to be done?"i]
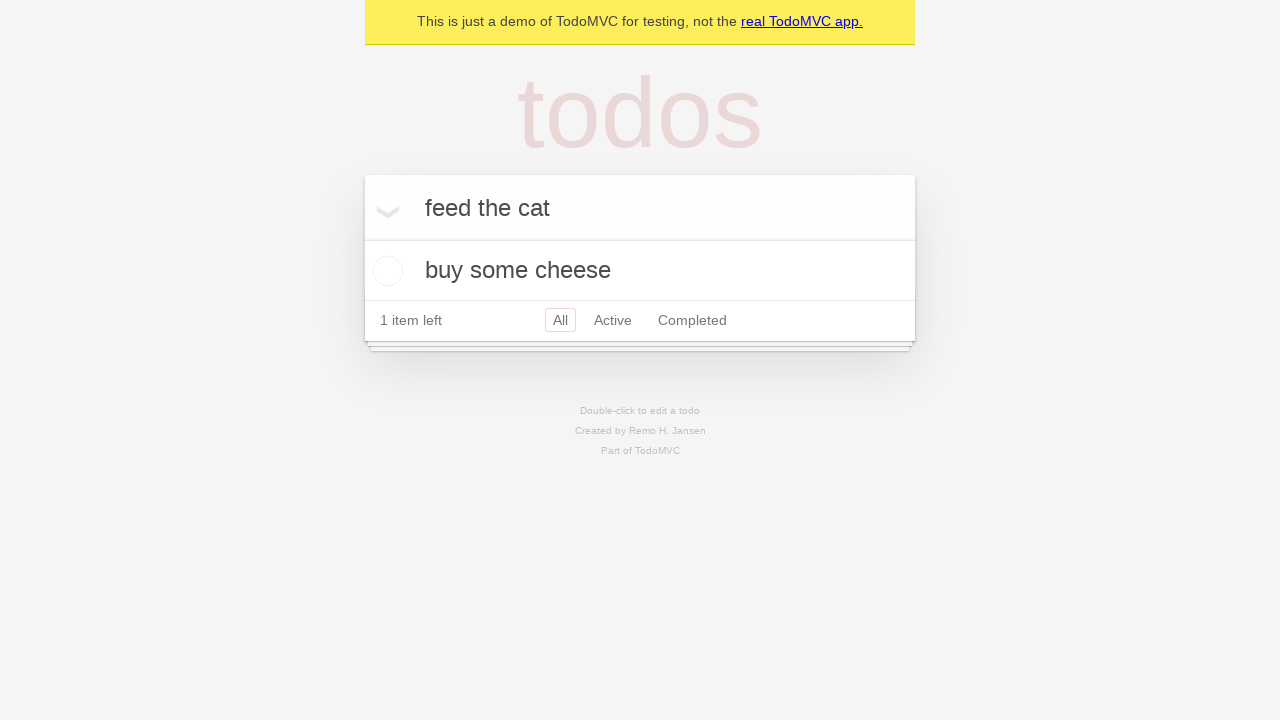

Pressed Enter to add second todo item on internal:attr=[placeholder="What needs to be done?"i]
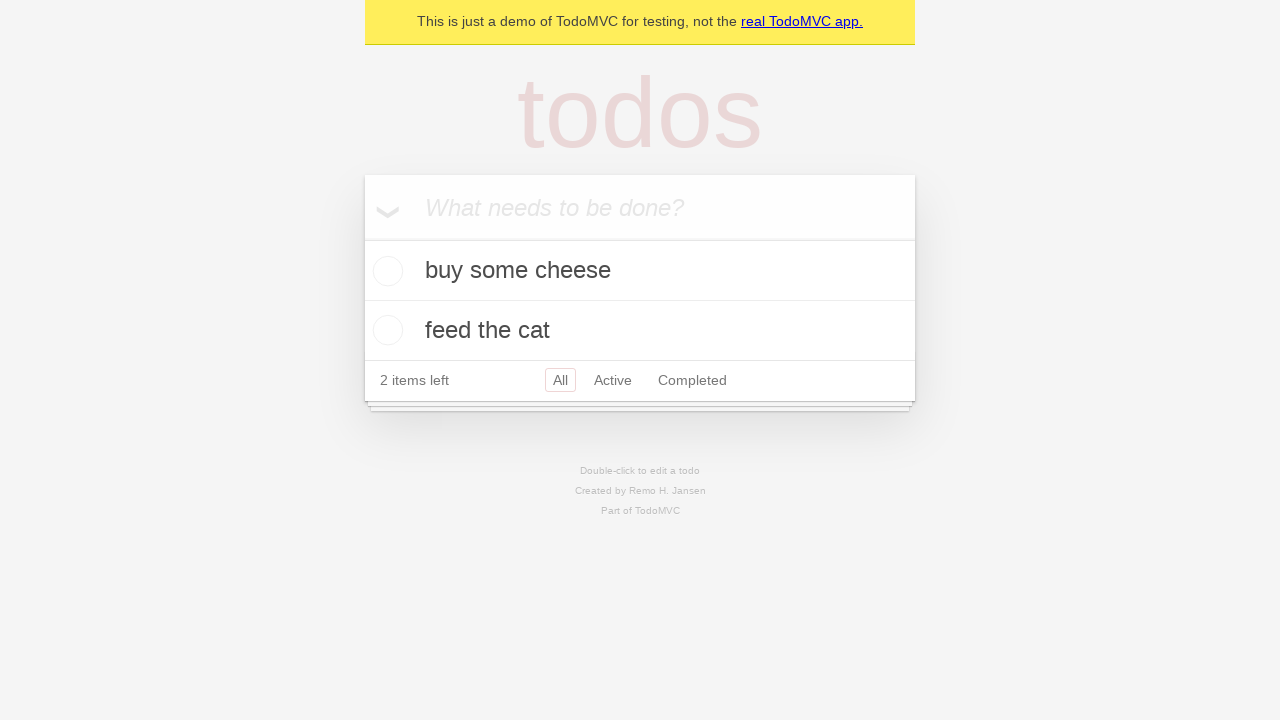

Filled todo input with 'book a doctors appointment' on internal:attr=[placeholder="What needs to be done?"i]
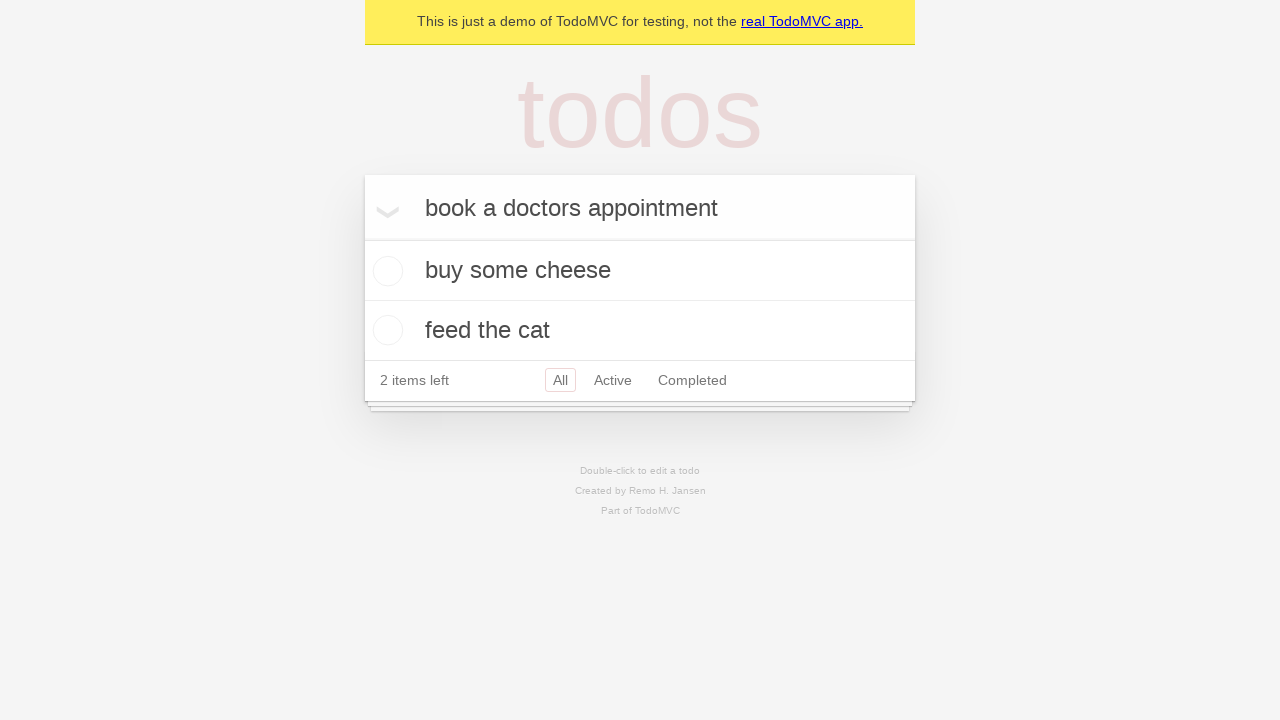

Pressed Enter to add third todo item on internal:attr=[placeholder="What needs to be done?"i]
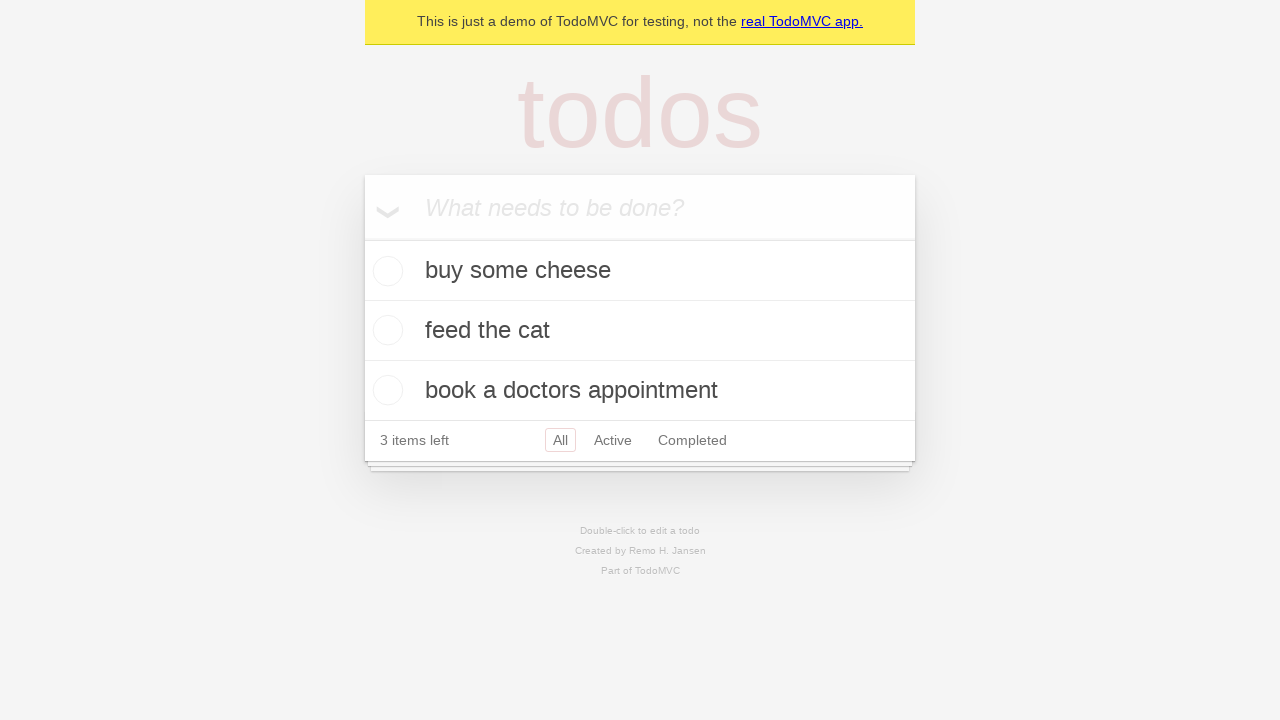

Checked the first todo item as completed at (385, 271) on .todo-list li .toggle >> nth=0
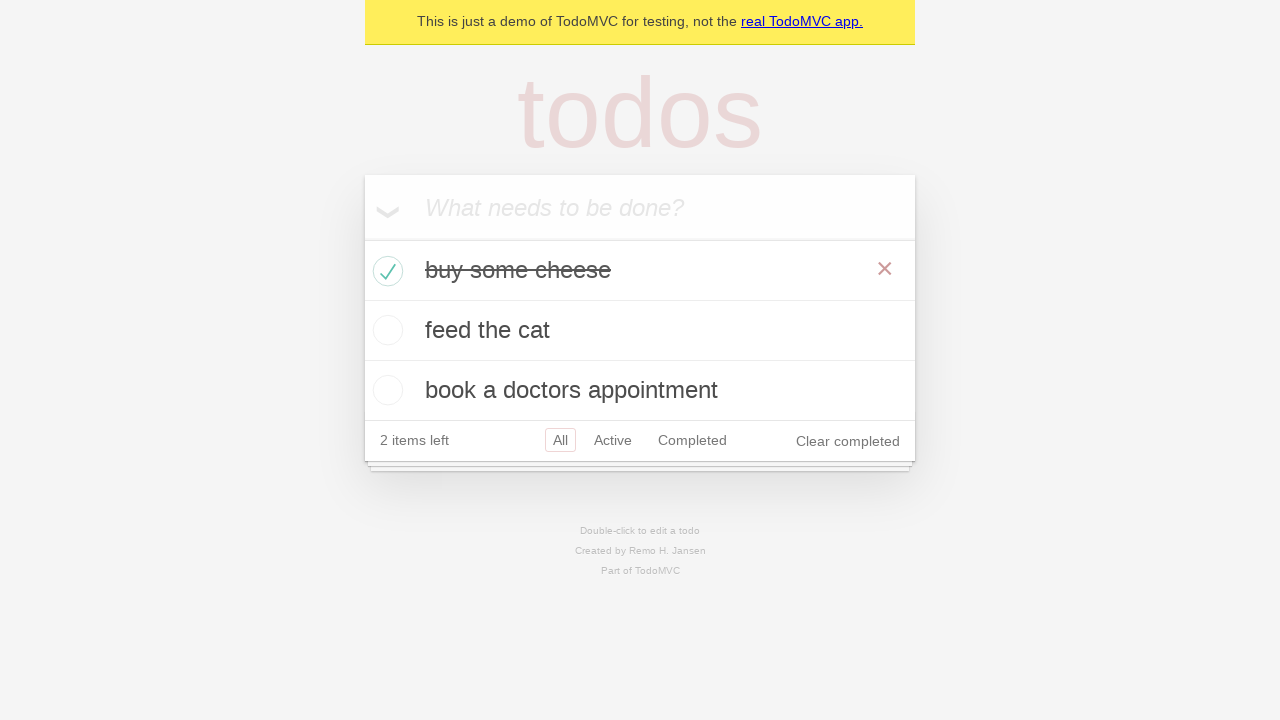

Clear completed button appeared after marking item complete
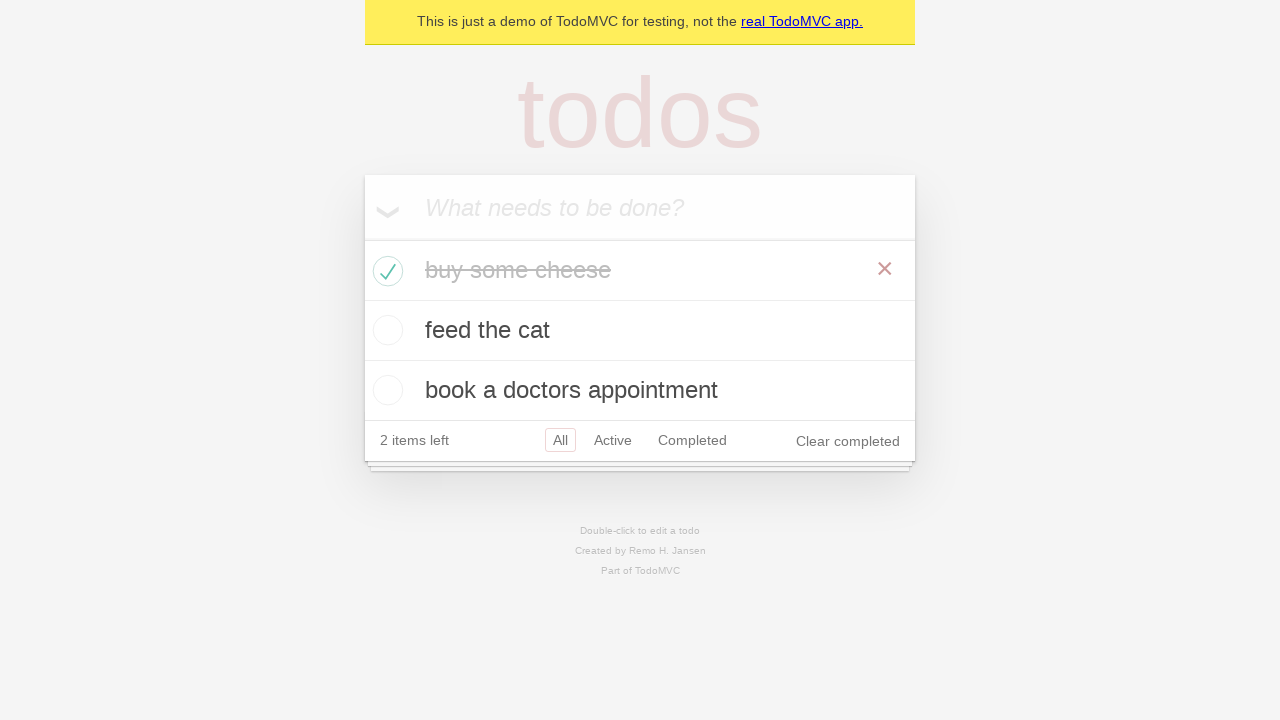

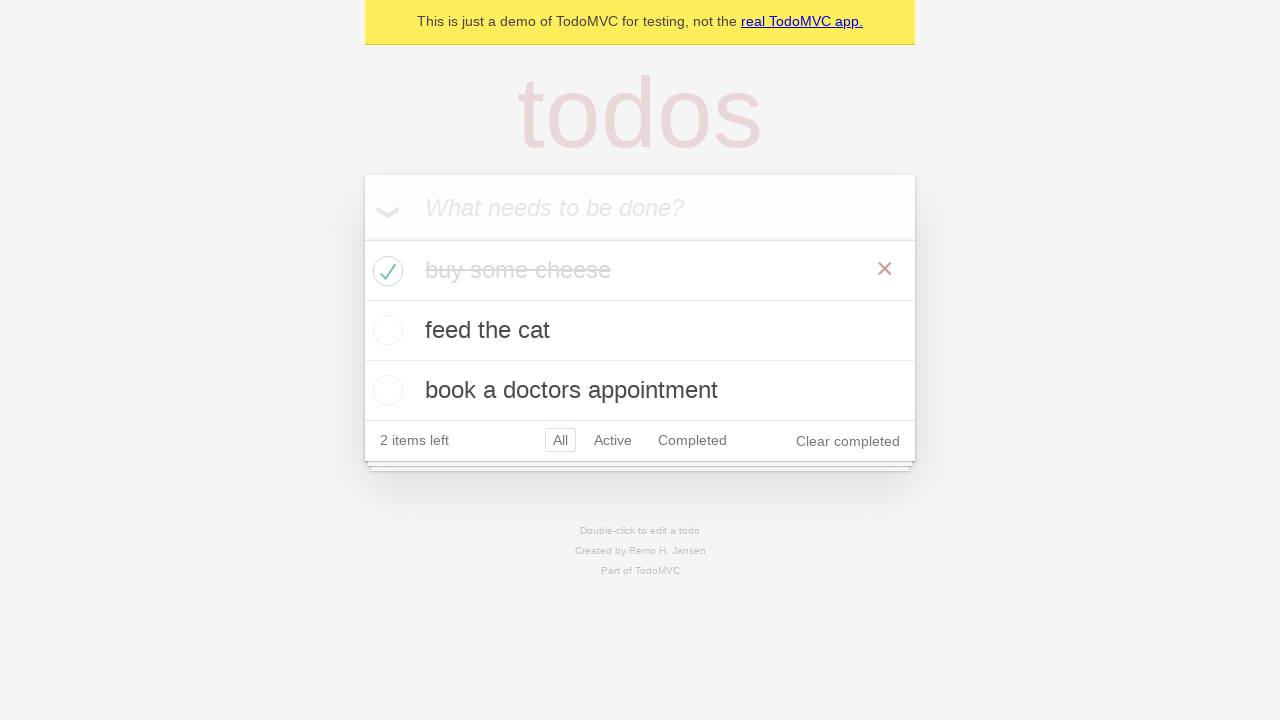